Automates a form submission by retrieving an attribute value, calculating a result, filling an input field, selecting checkboxes and radio buttons, and submitting the form

Starting URL: http://suninjuly.github.io/get_attribute.html

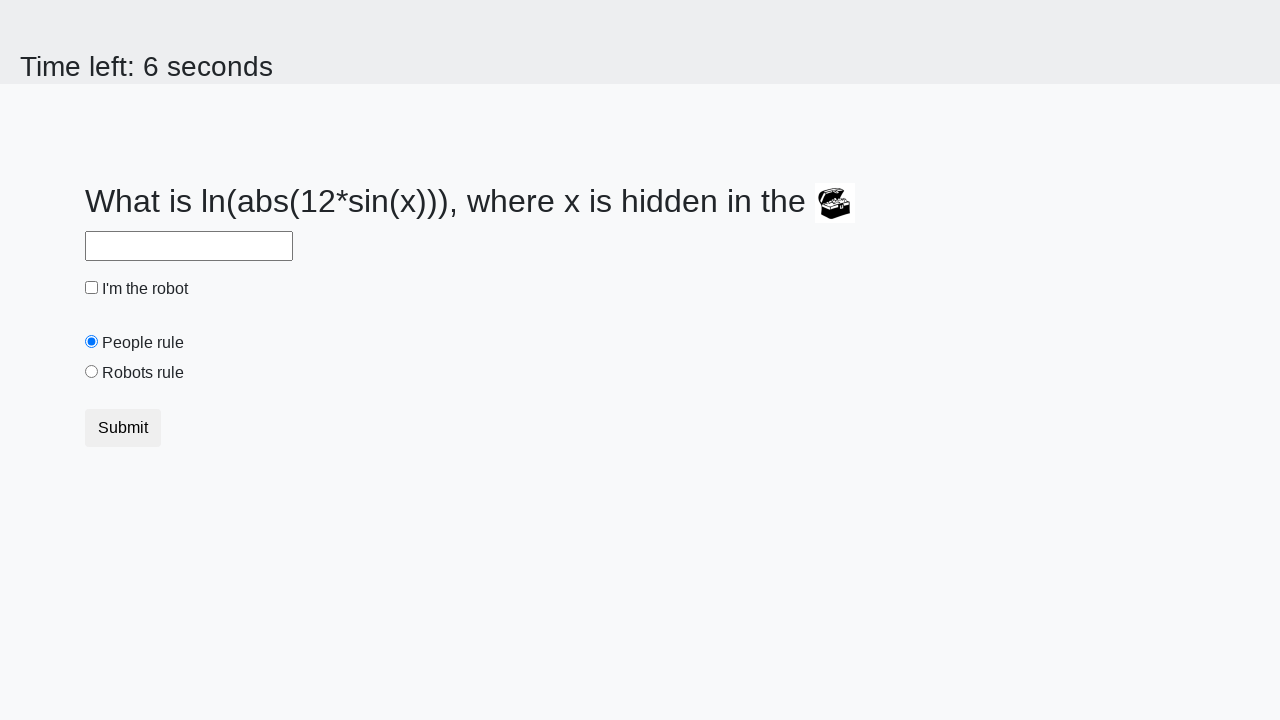

Located treasure element
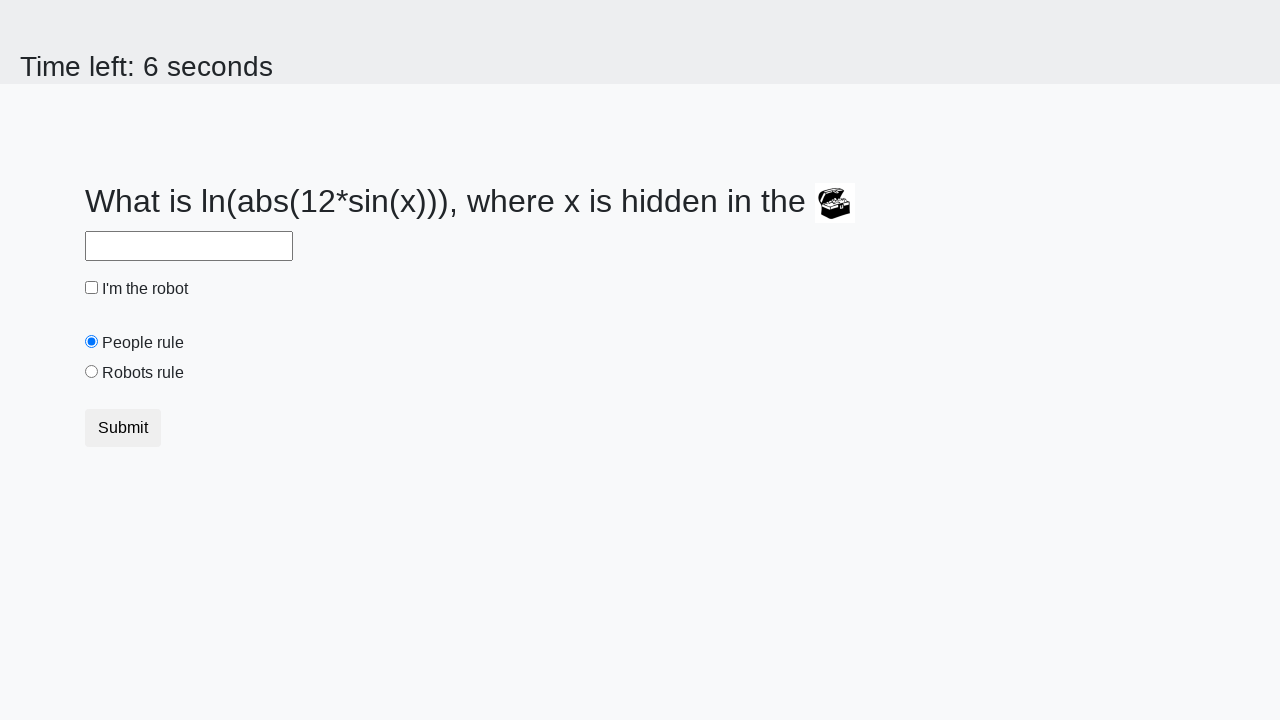

Retrieved valuex attribute from treasure element
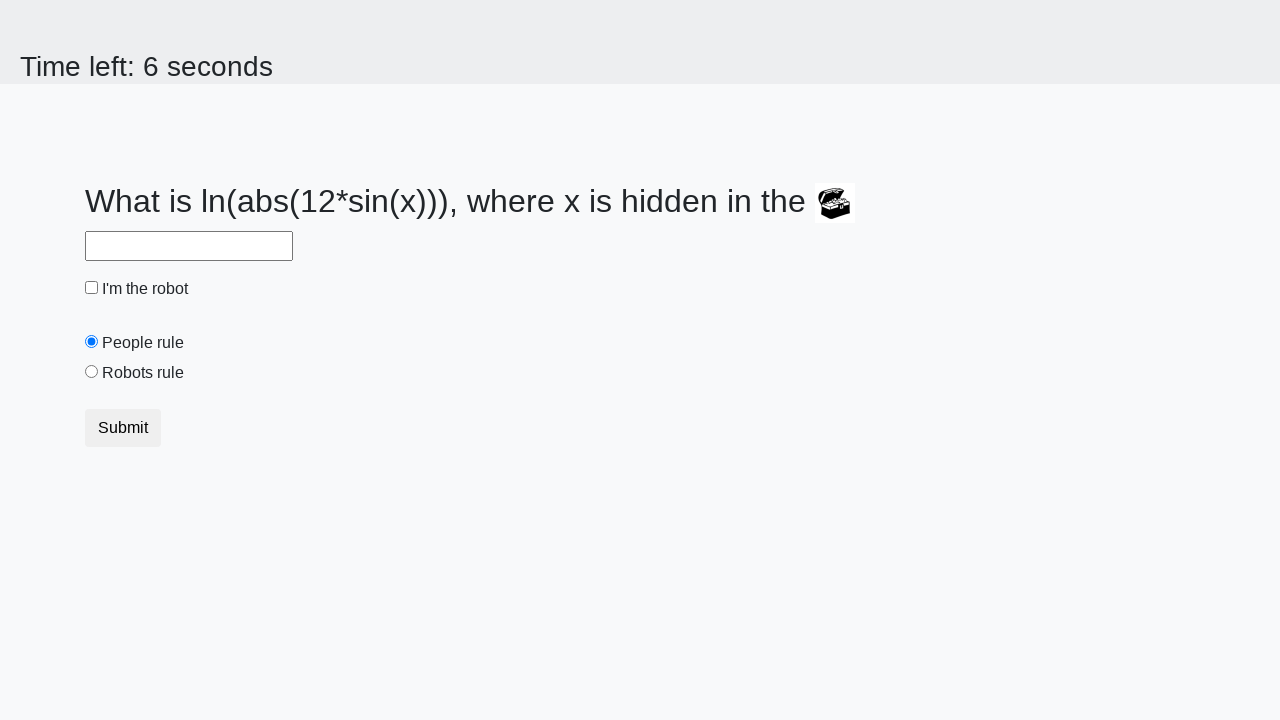

Calculated result using formula: -2.2491175500527323
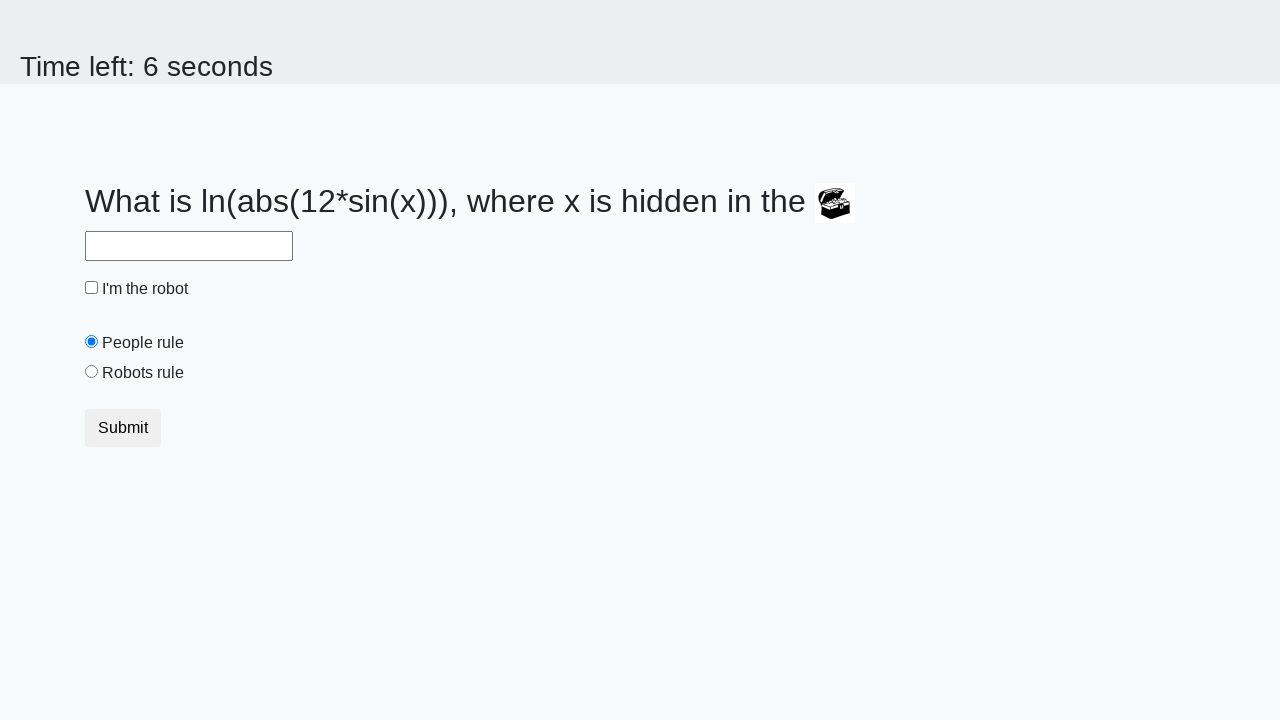

Filled answer field with calculated value on #answer
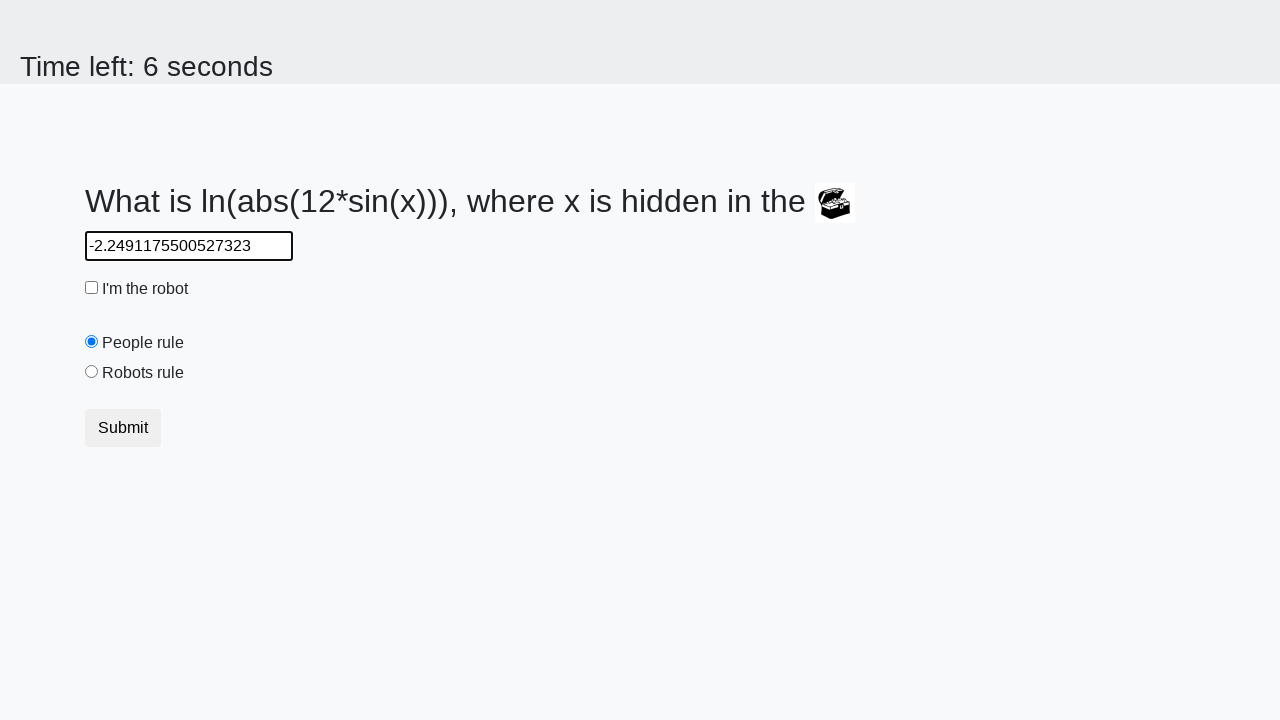

Clicked robot checkbox at (92, 288) on #robotCheckbox
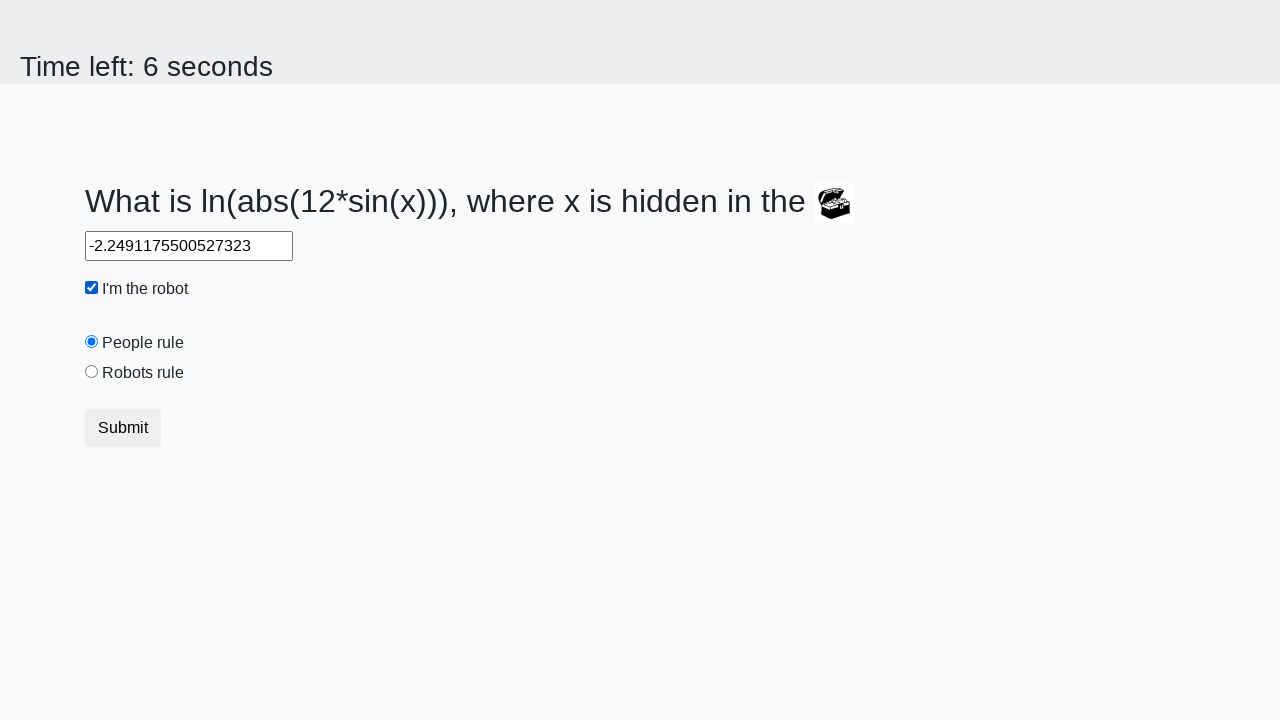

Selected robots rule radio button at (92, 372) on #robotsRule
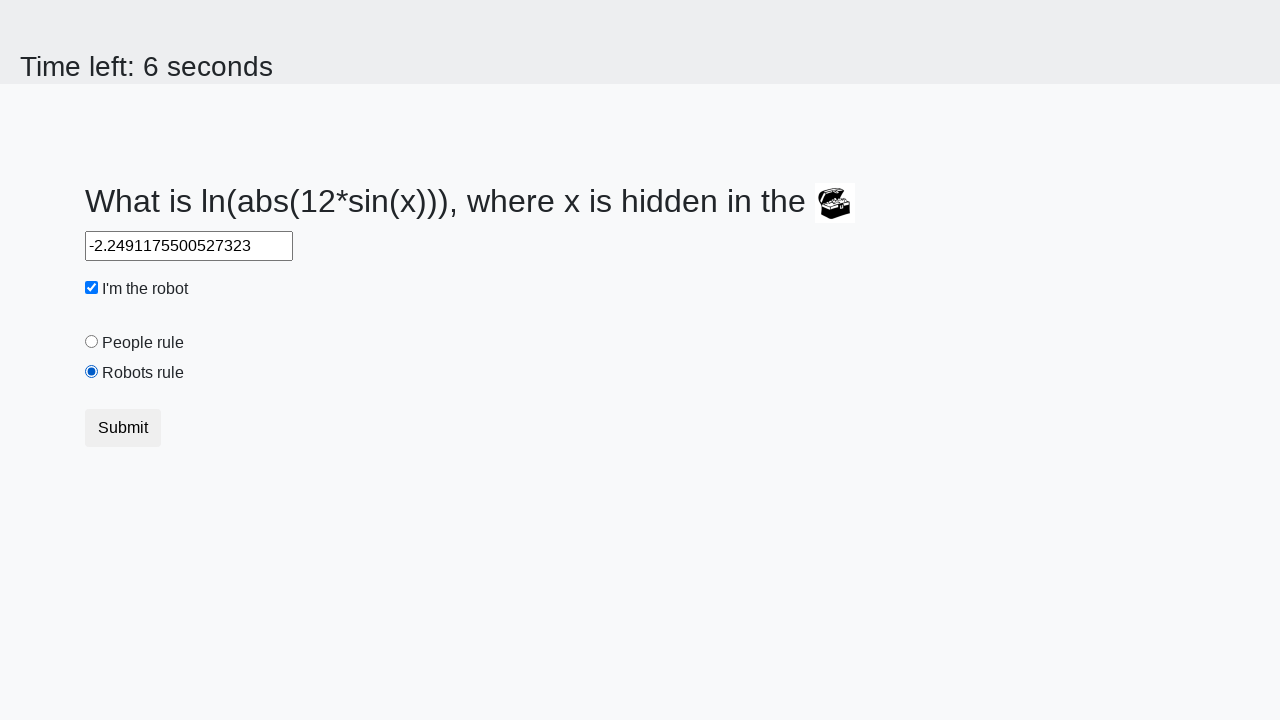

Clicked form submit button at (123, 428) on .btn.btn-default
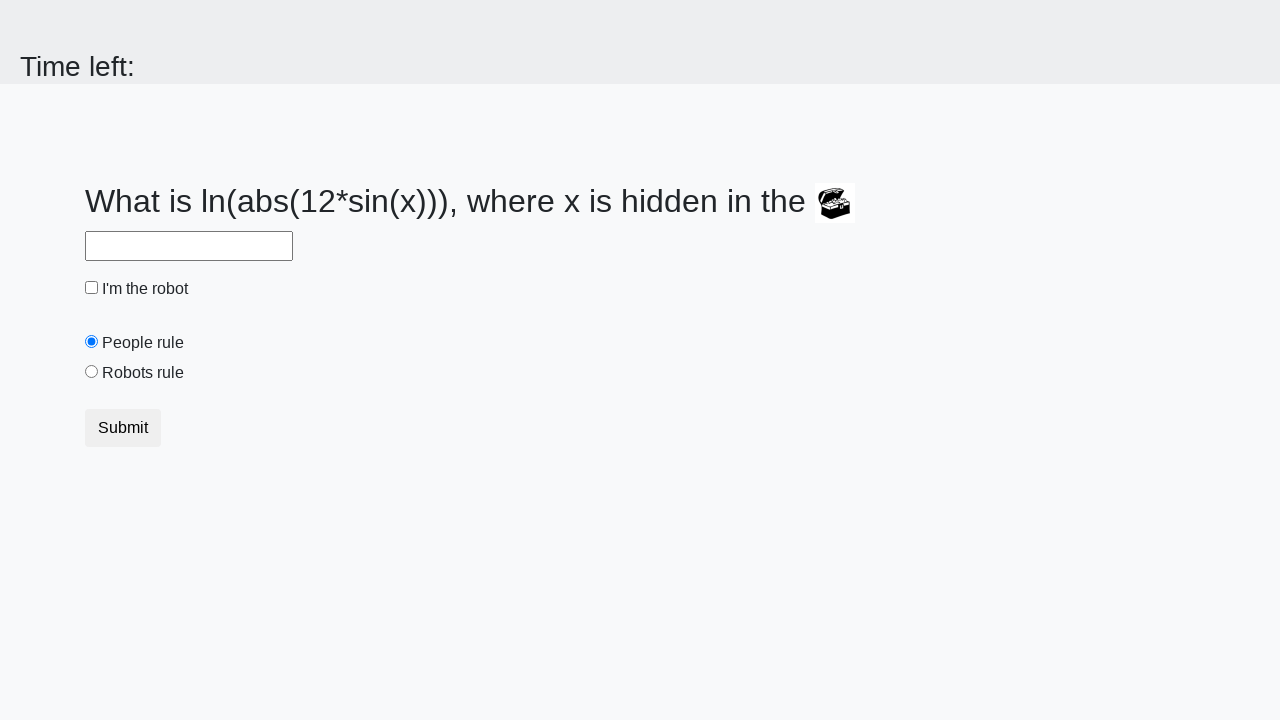

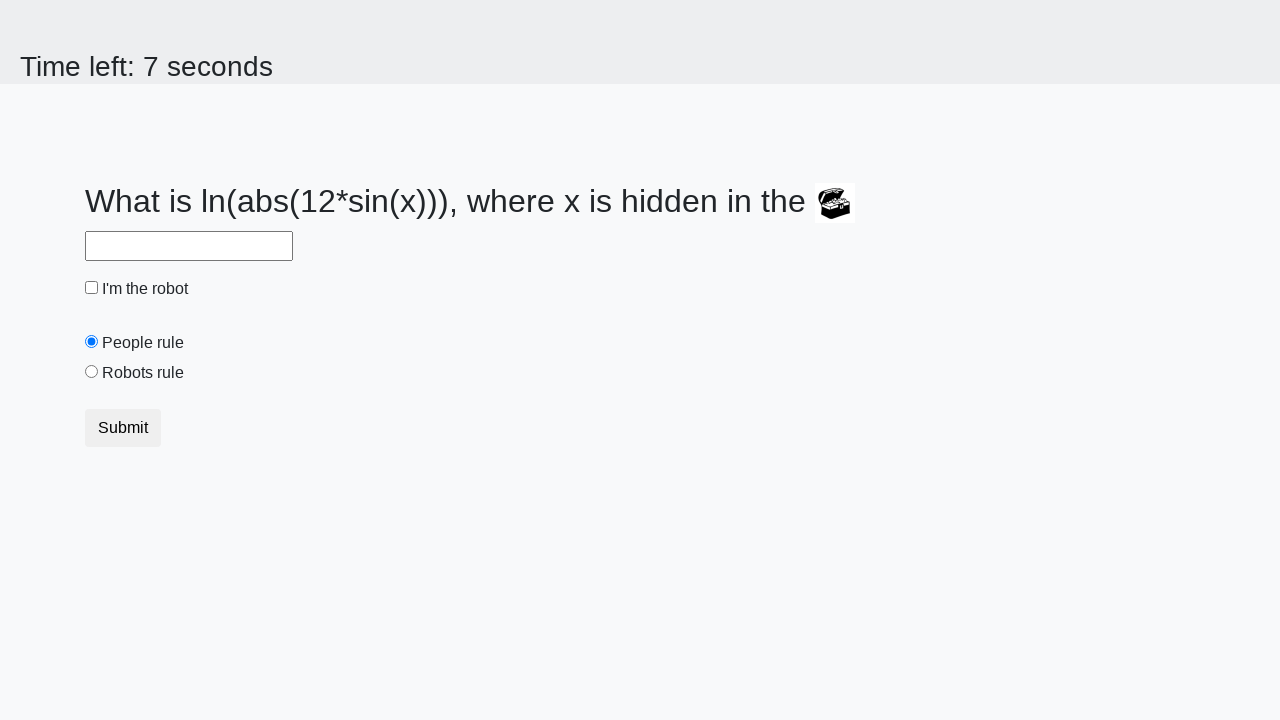